Tests double click functionality by performing a double click on a button and verifying the result message

Starting URL: https://demoqa.com/buttons

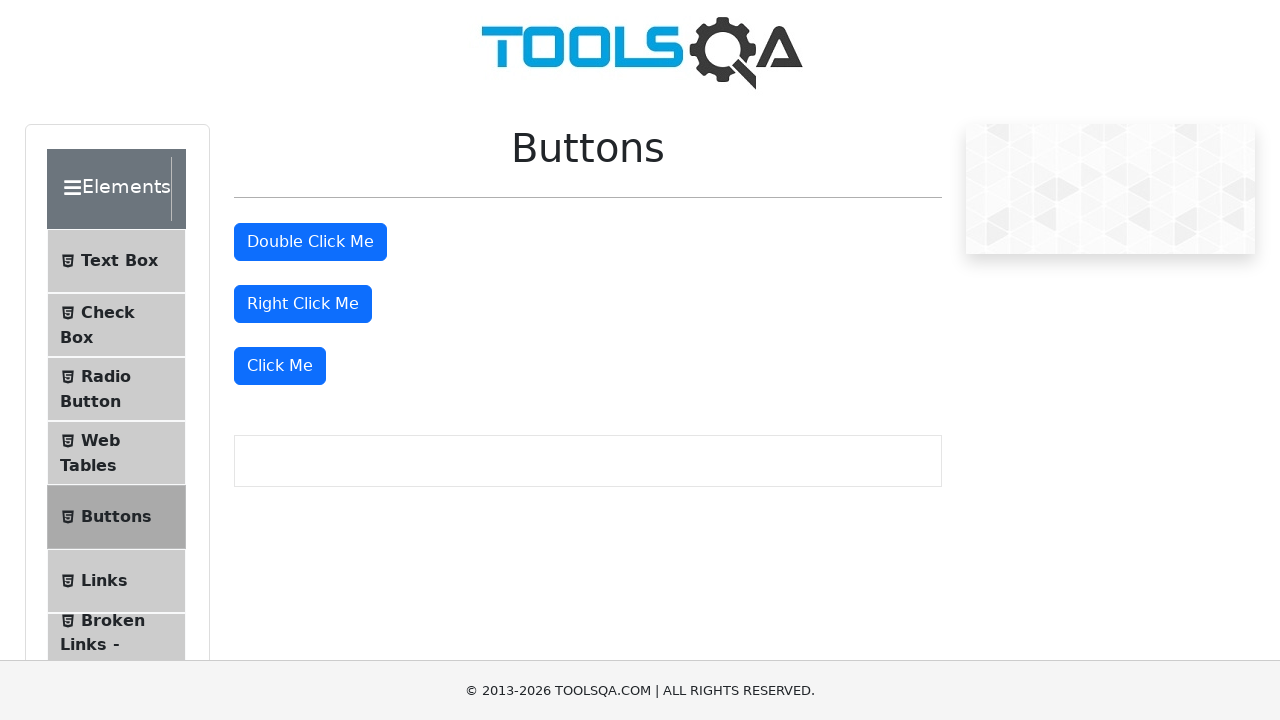

Waited for double click button to be present
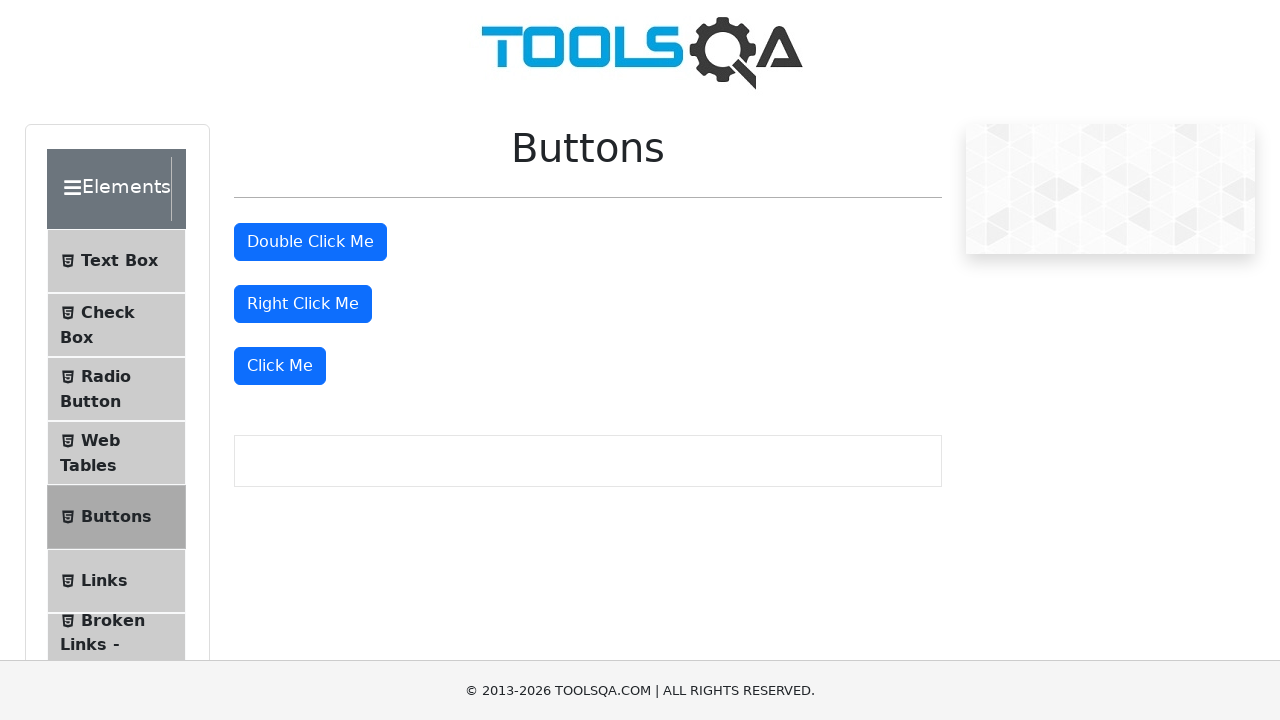

Performed double click on the button at (310, 242) on #doubleClickBtn
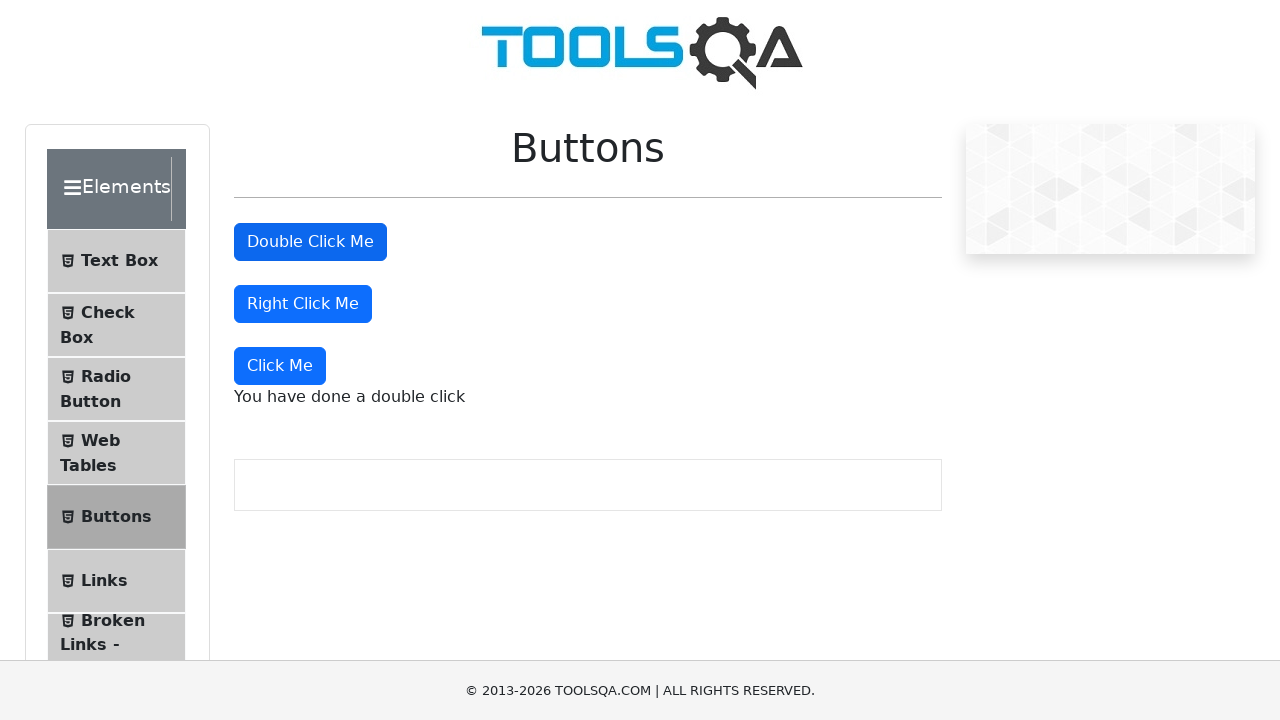

Waited for confirmation message to appear
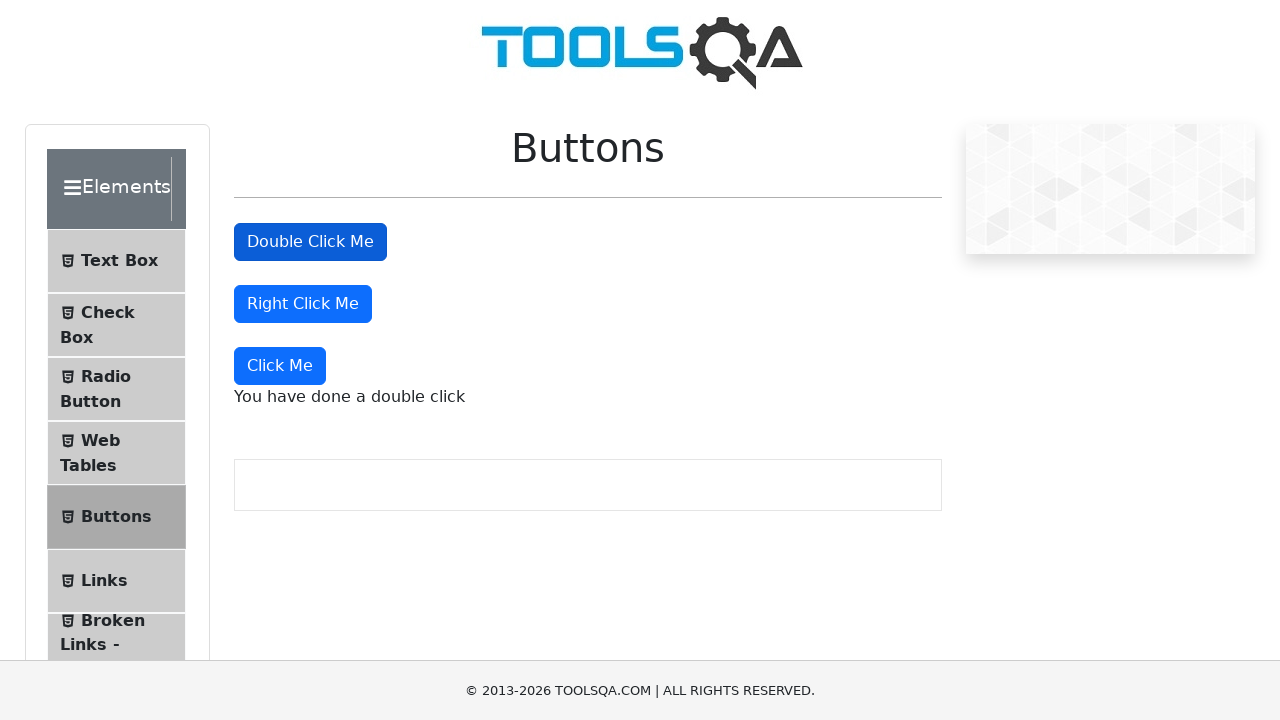

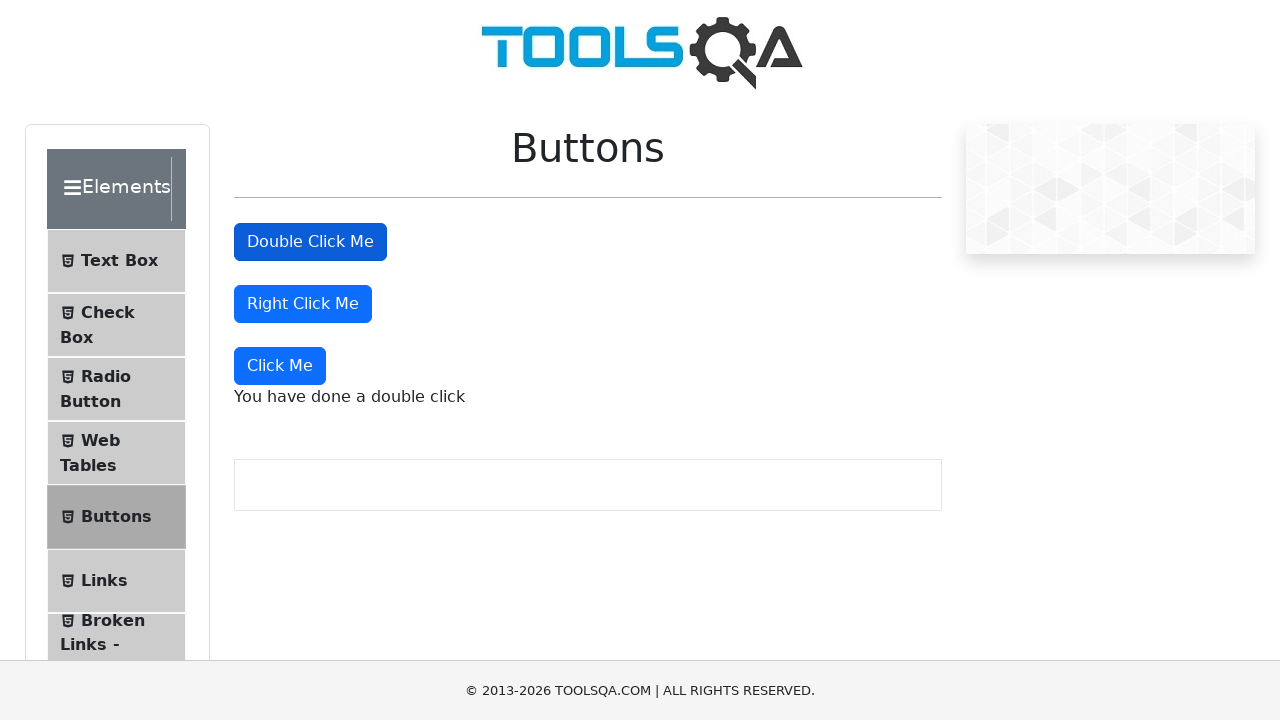